Tests a web form by entering text into an input field, clicking the submit button, and verifying that a confirmation message is displayed.

Starting URL: https://www.selenium.dev/selenium/web/web-form.html

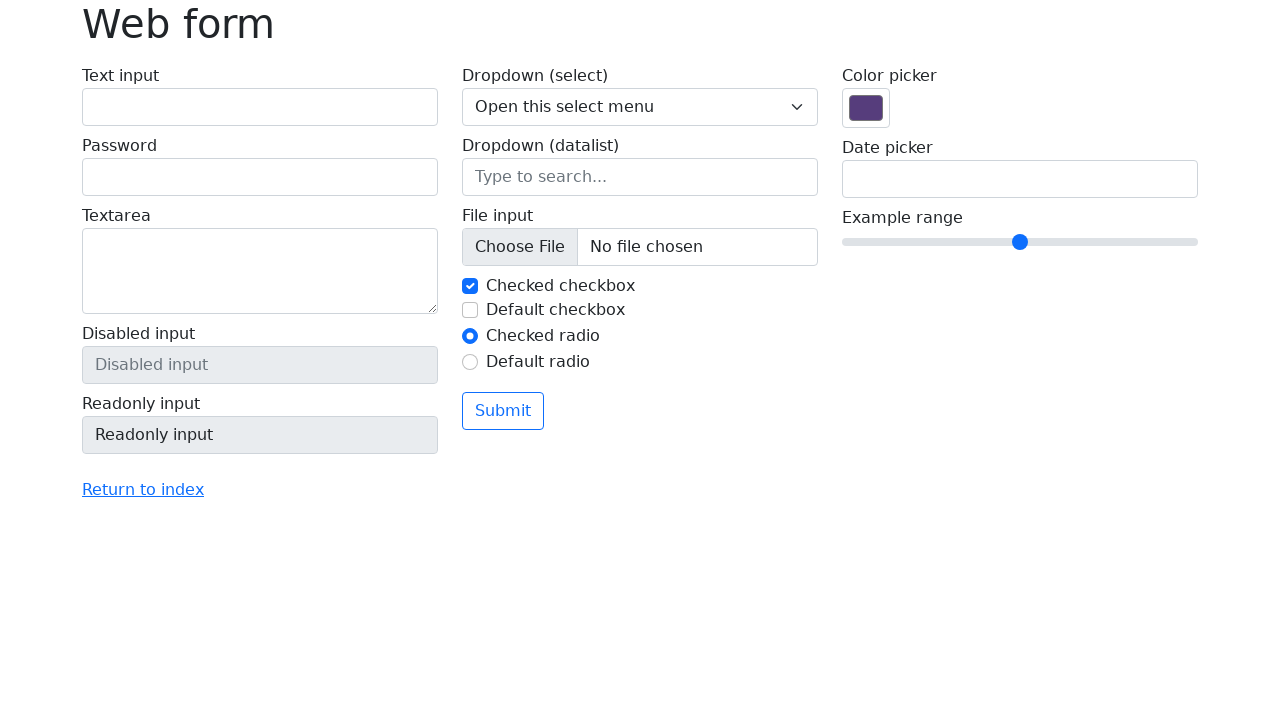

Filled text input field with 'Selenium' on input[name='my-text']
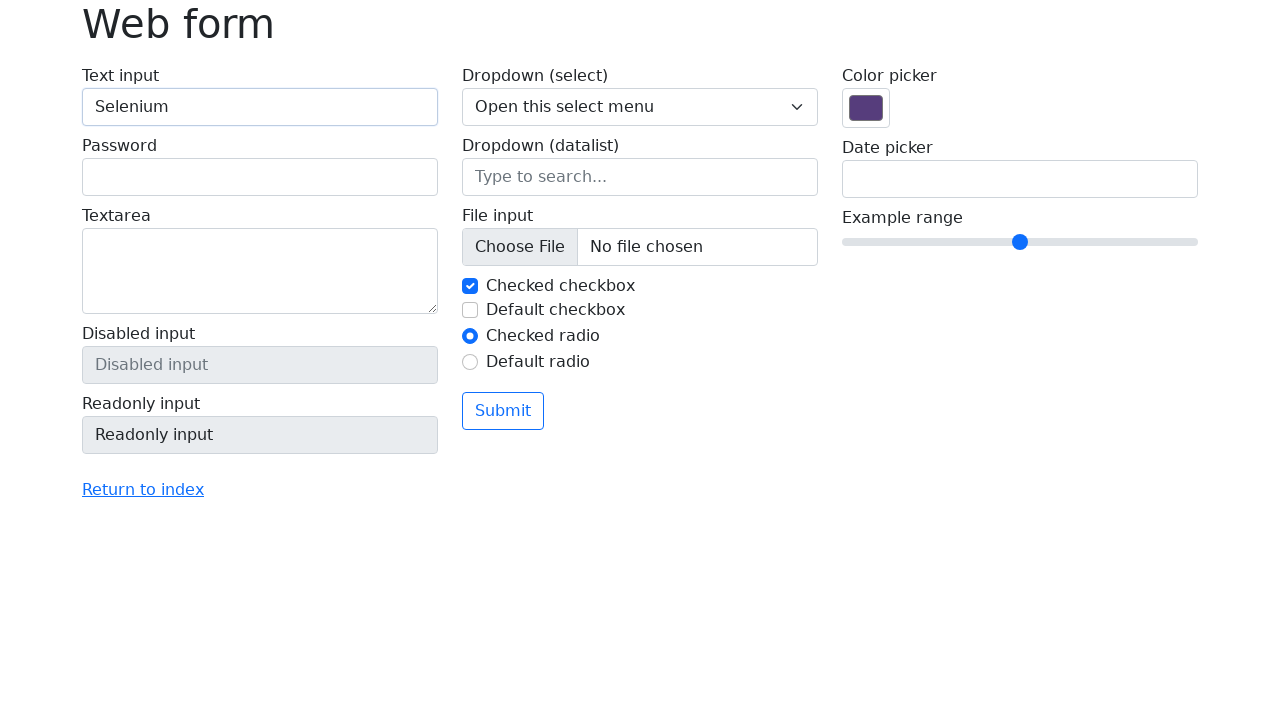

Clicked submit button at (503, 411) on button
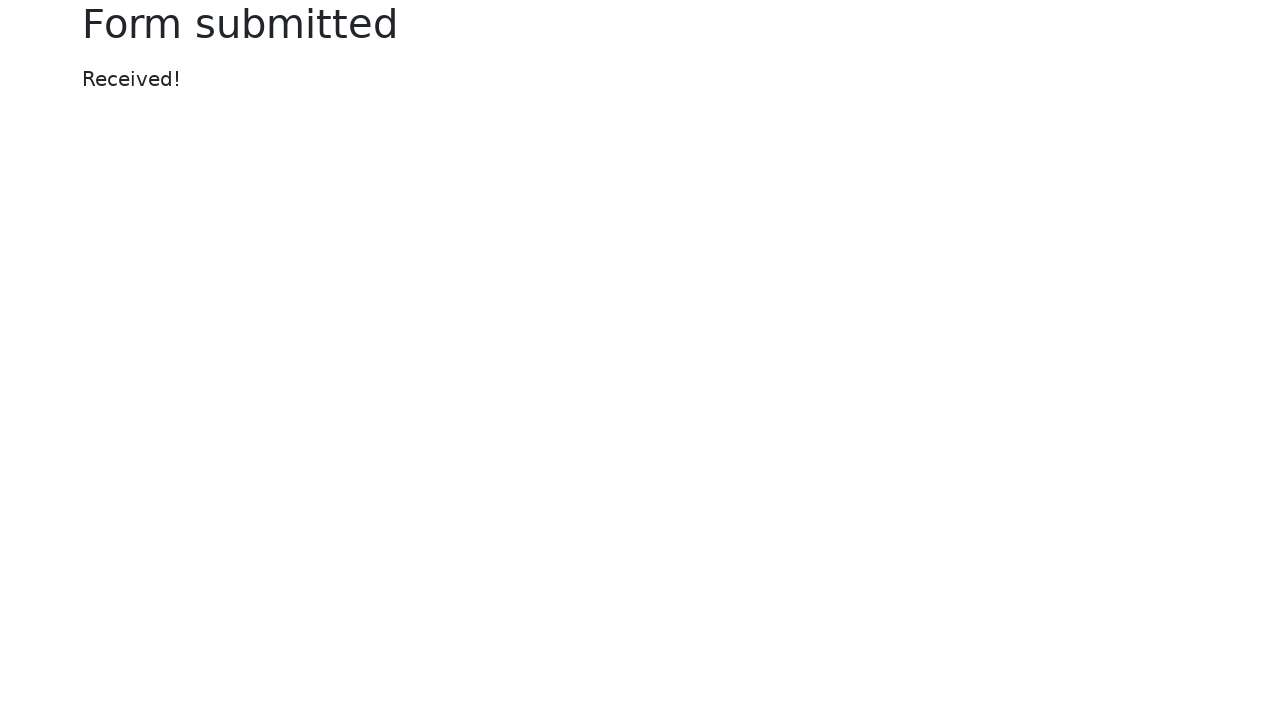

Confirmation message appeared
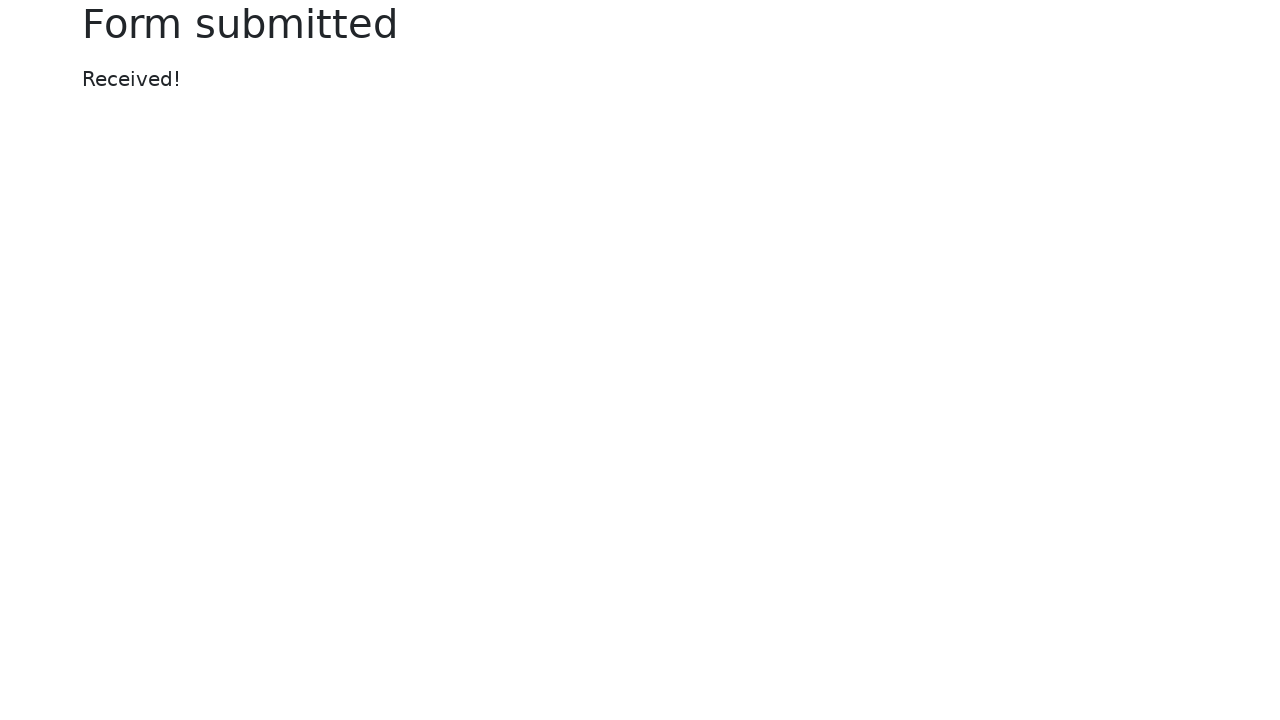

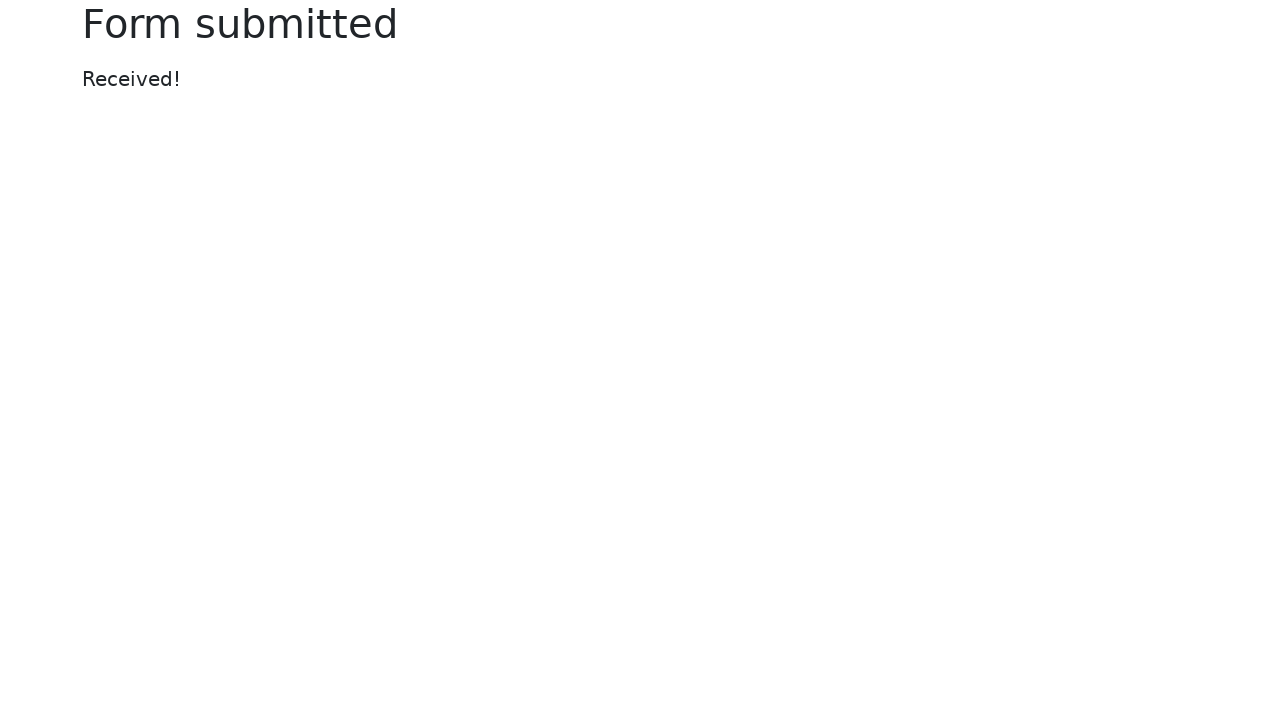